Tests text input functionality by entering text into a form field, verifying the entered value, then clearing the field and verifying it's empty

Starting URL: https://www.tutorialspoint.com/selenium/practice/text-box.php

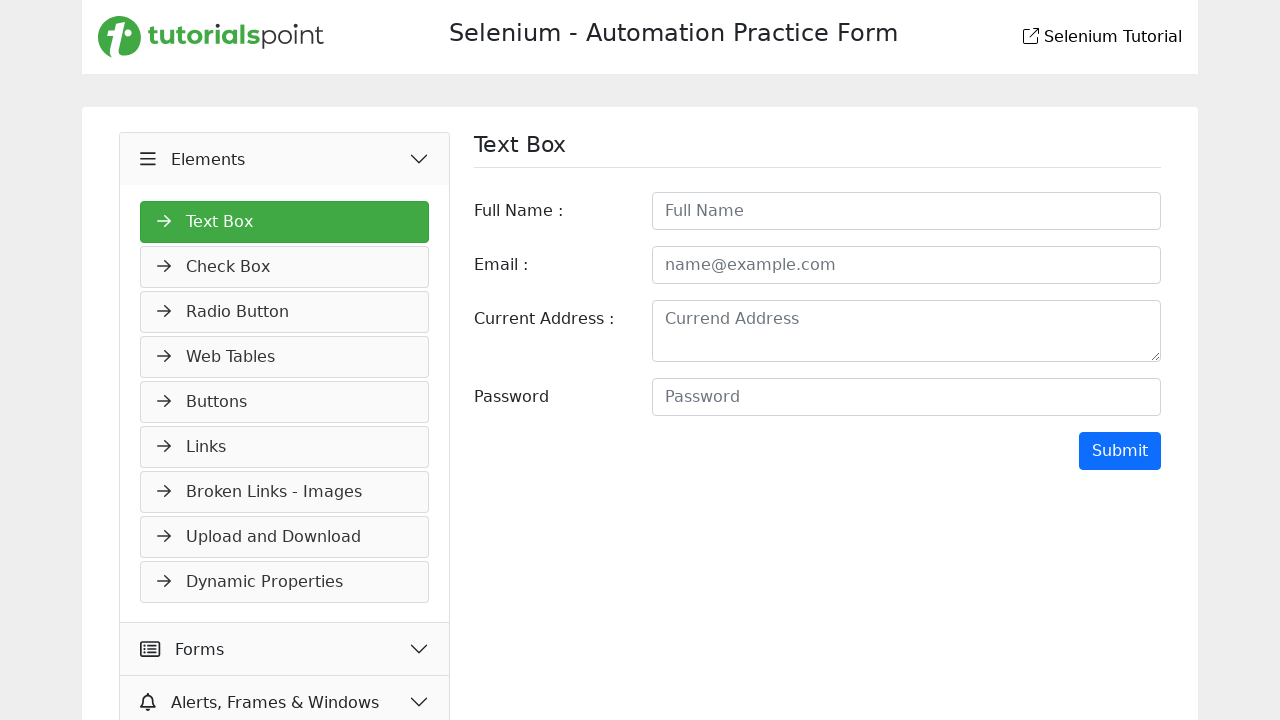

Filled fullname field with 'Java' on xpath=//*[@id='fullname']
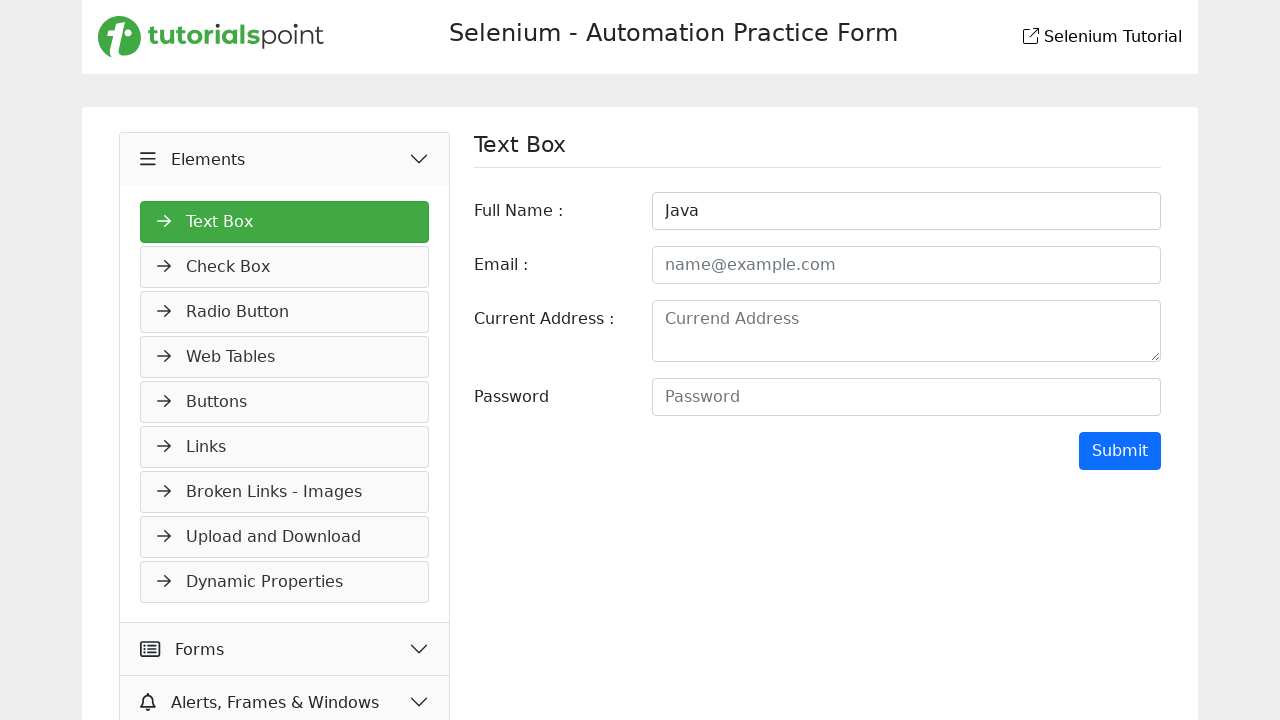

Verified entered text: Java
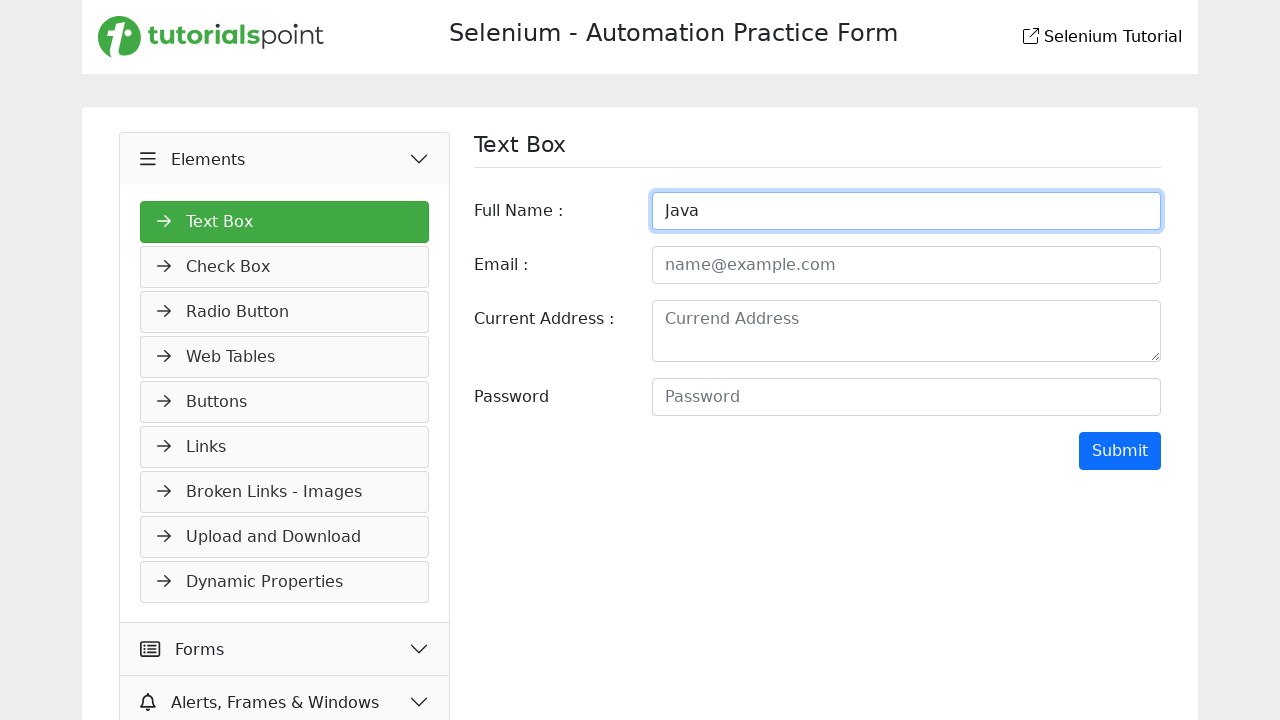

Cleared the fullname field on xpath=//*[@id='fullname']
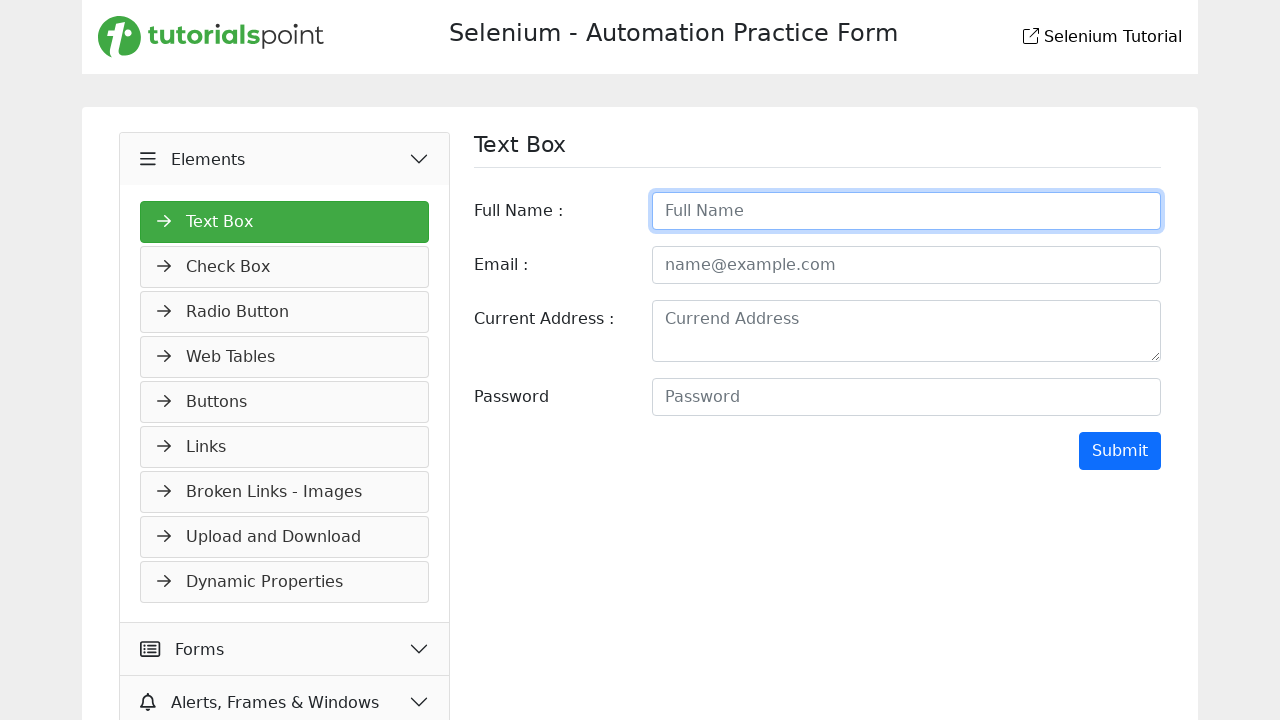

Verified field is empty after clearing: 
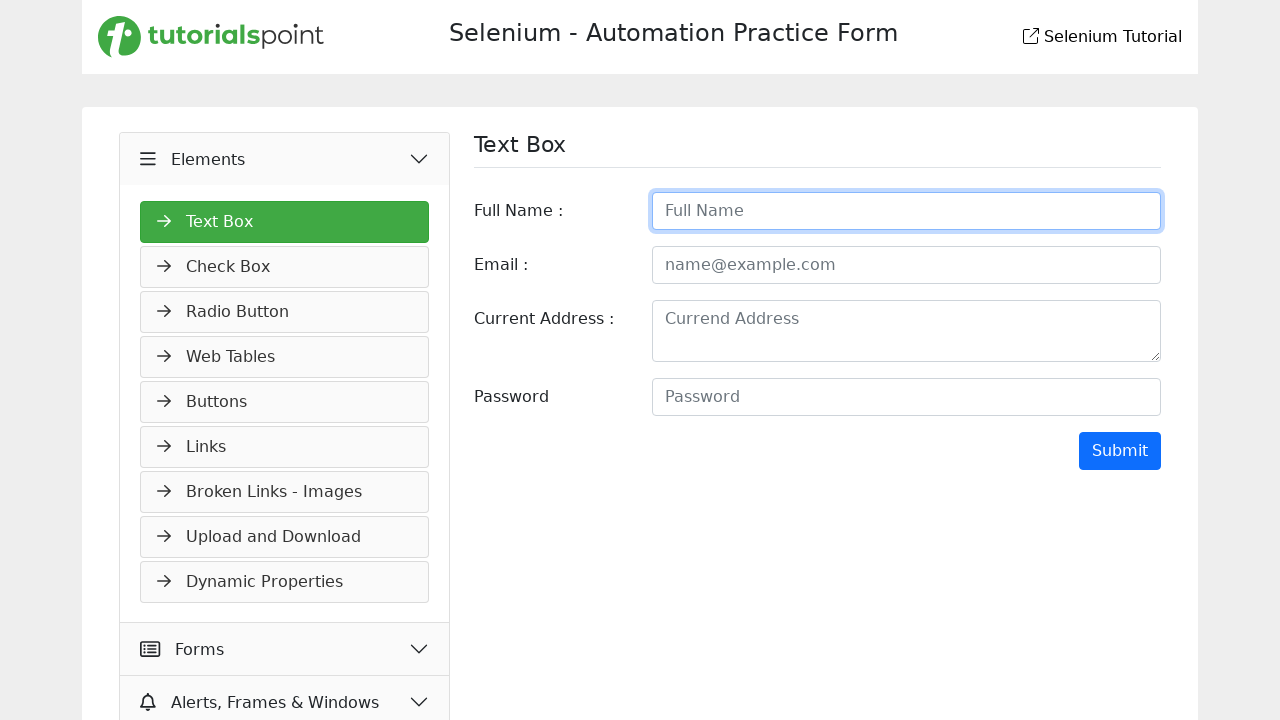

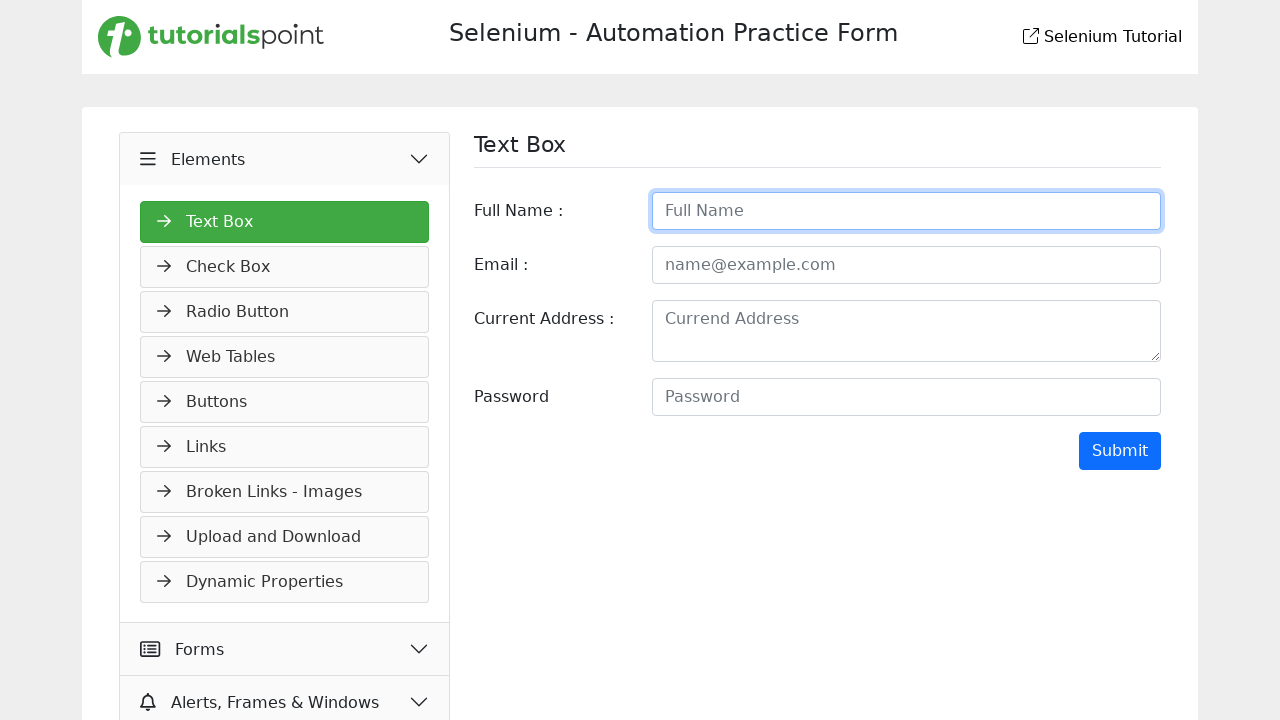